Tests that the Selenide website displays correct Russian menu buttons when the RU locale is selected

Starting URL: https://ru.selenide.org/

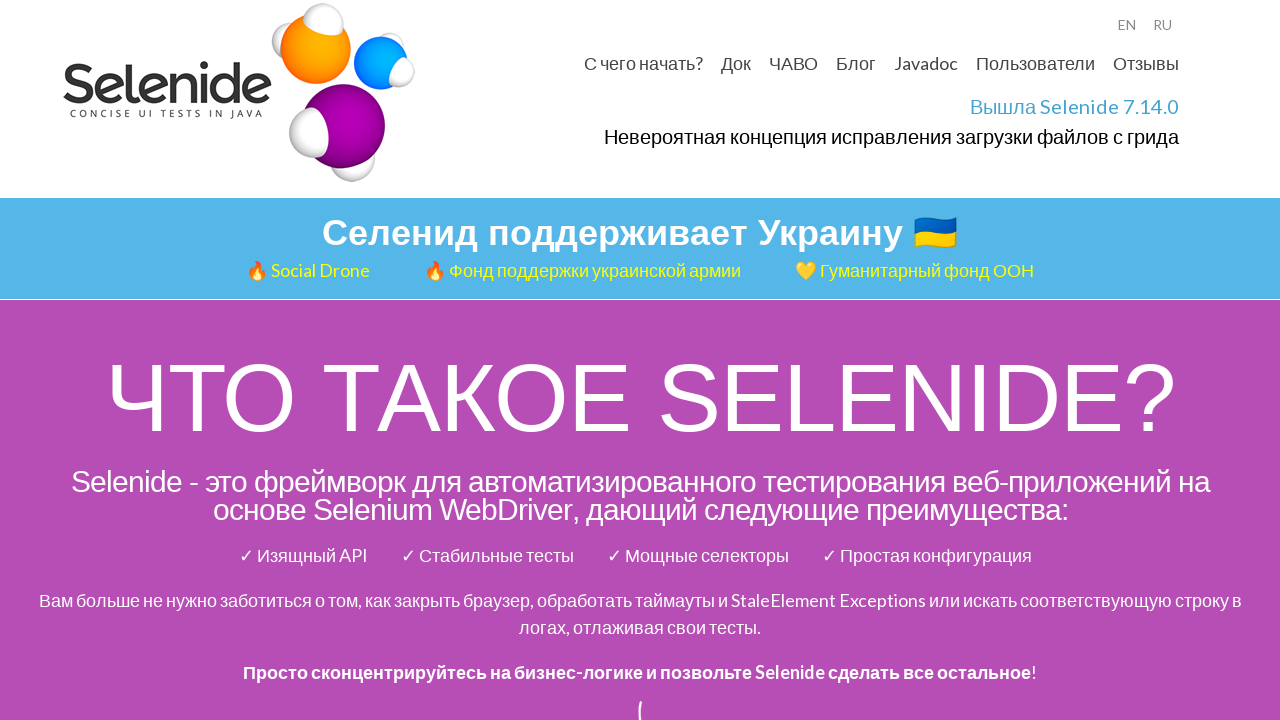

Clicked on Russian (RU) language selector at (1162, 25) on div#languages a >> internal:has-text="RU"i
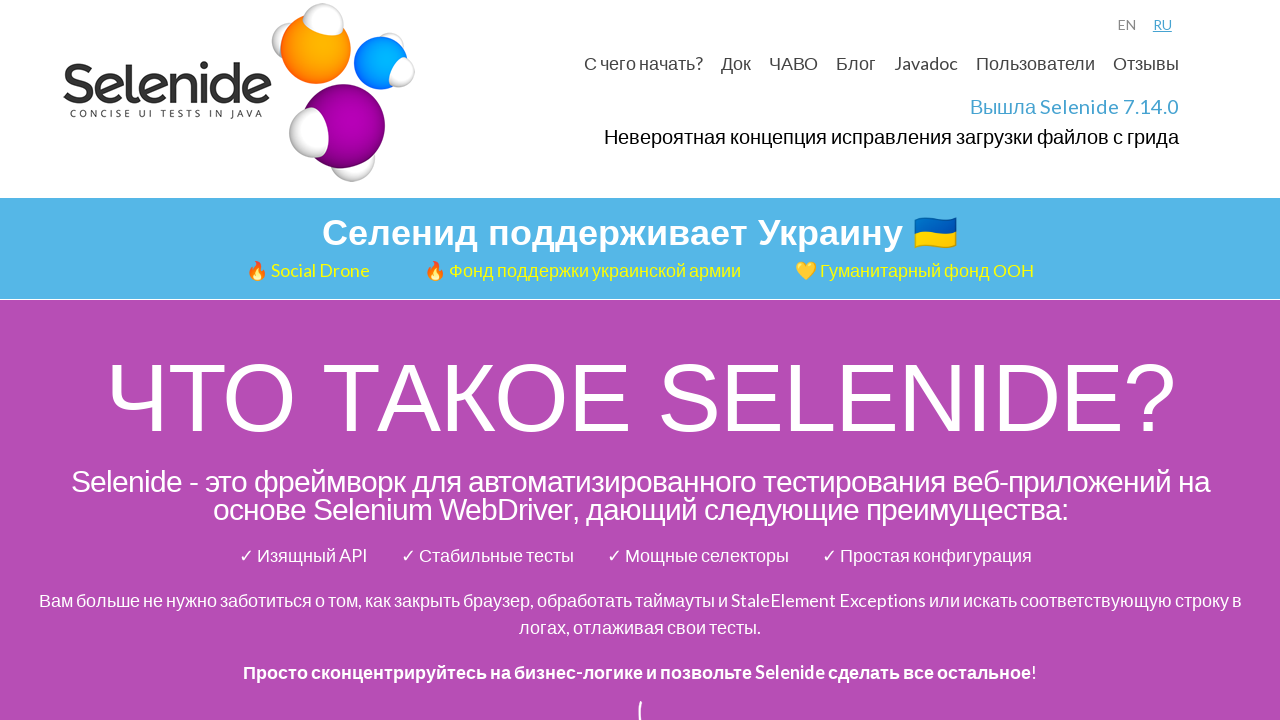

Verified menu button 'С чего начать?' is visible
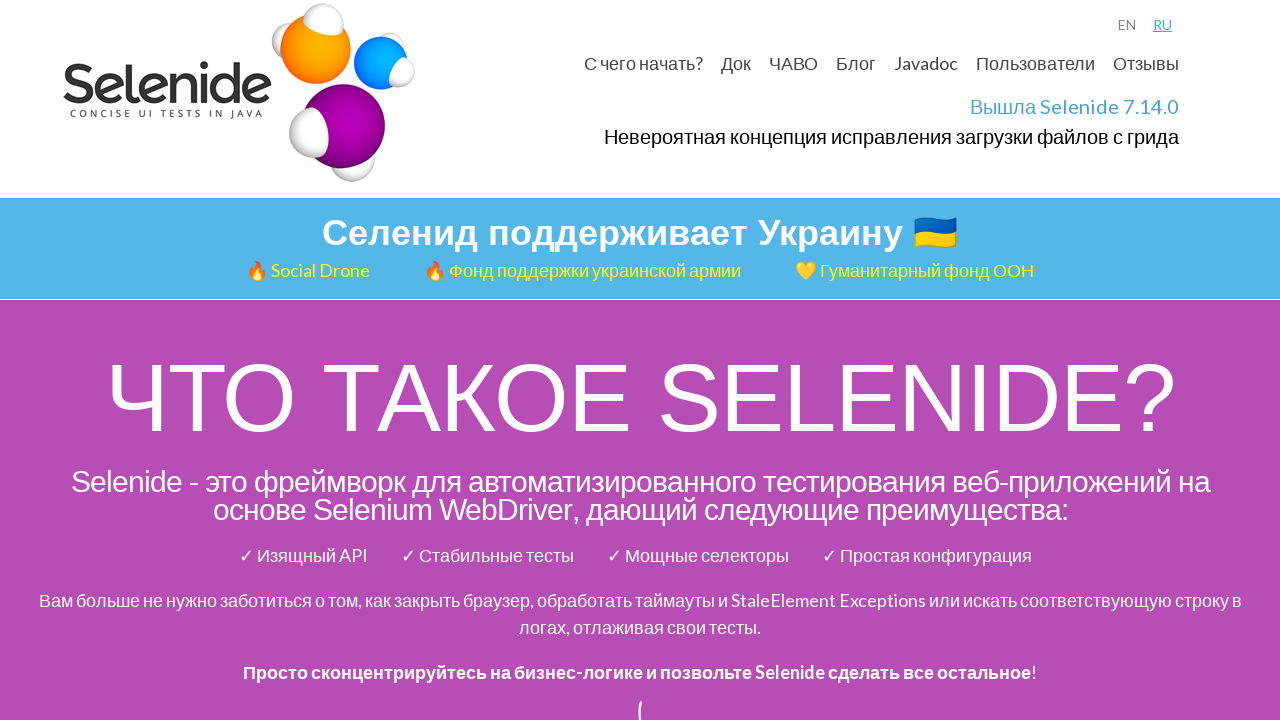

Verified menu button 'Док' is visible
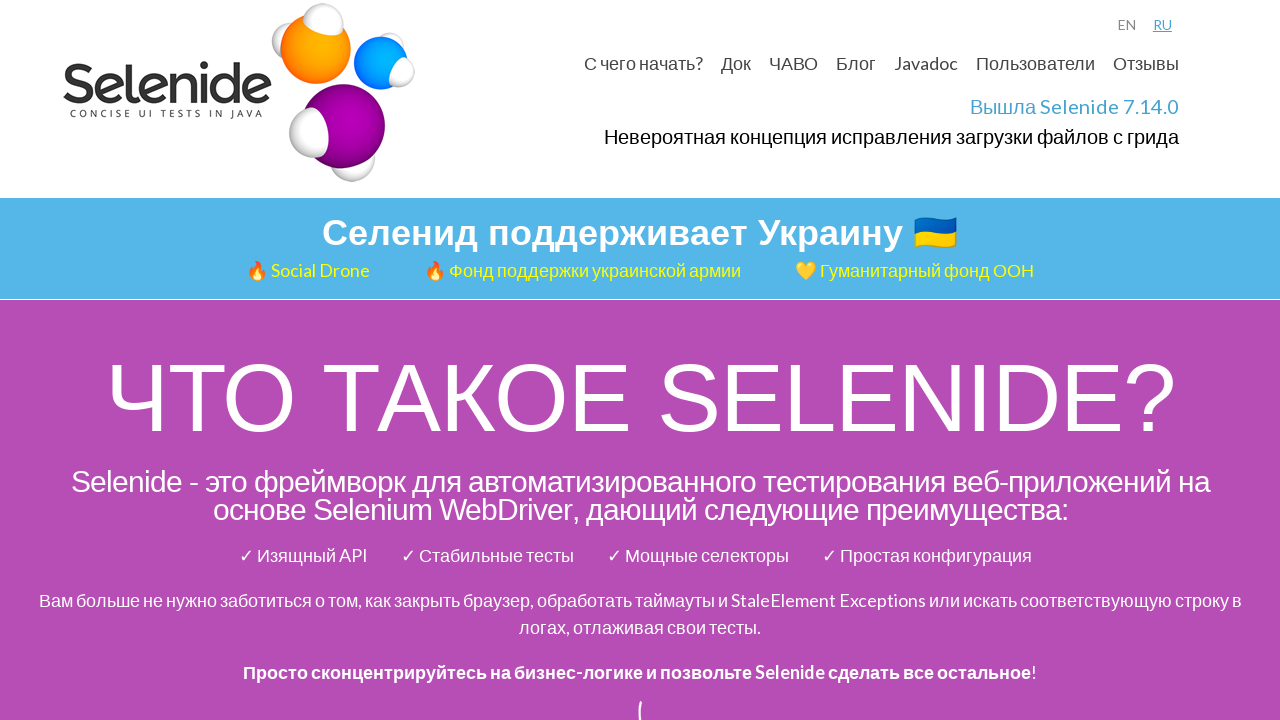

Verified menu button 'ЧАВО' is visible
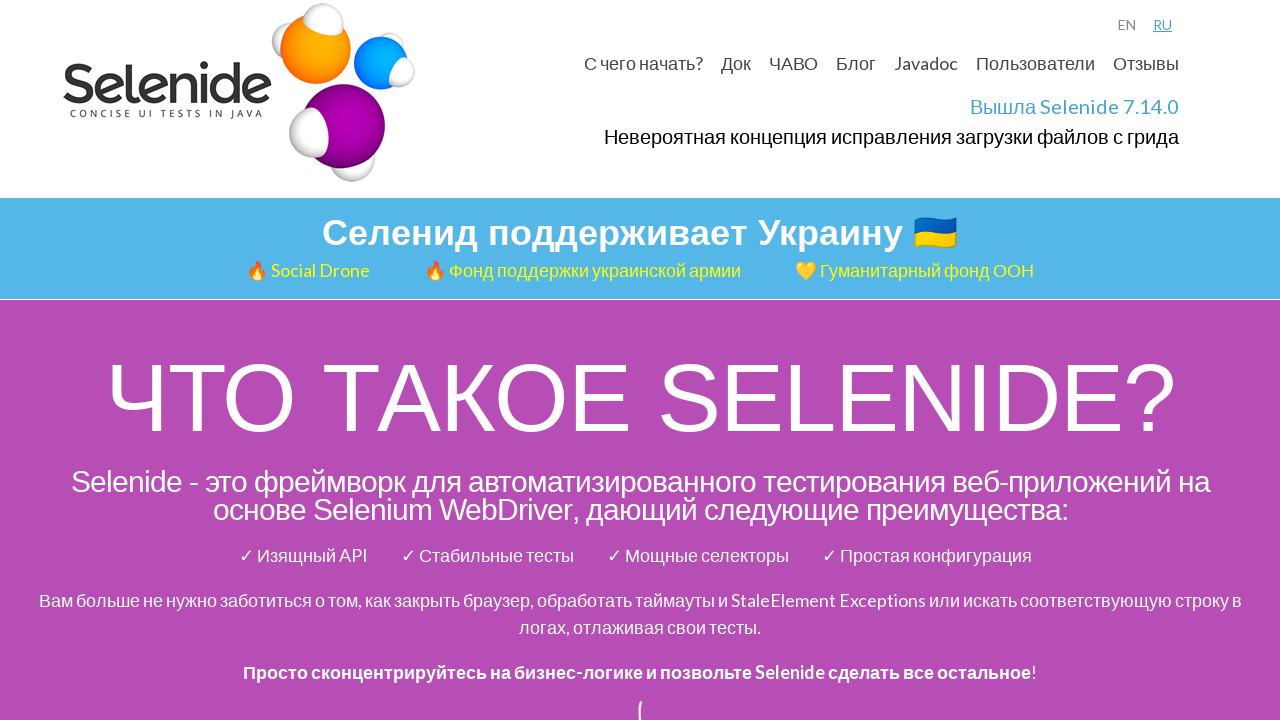

Verified menu button 'Блог' is visible
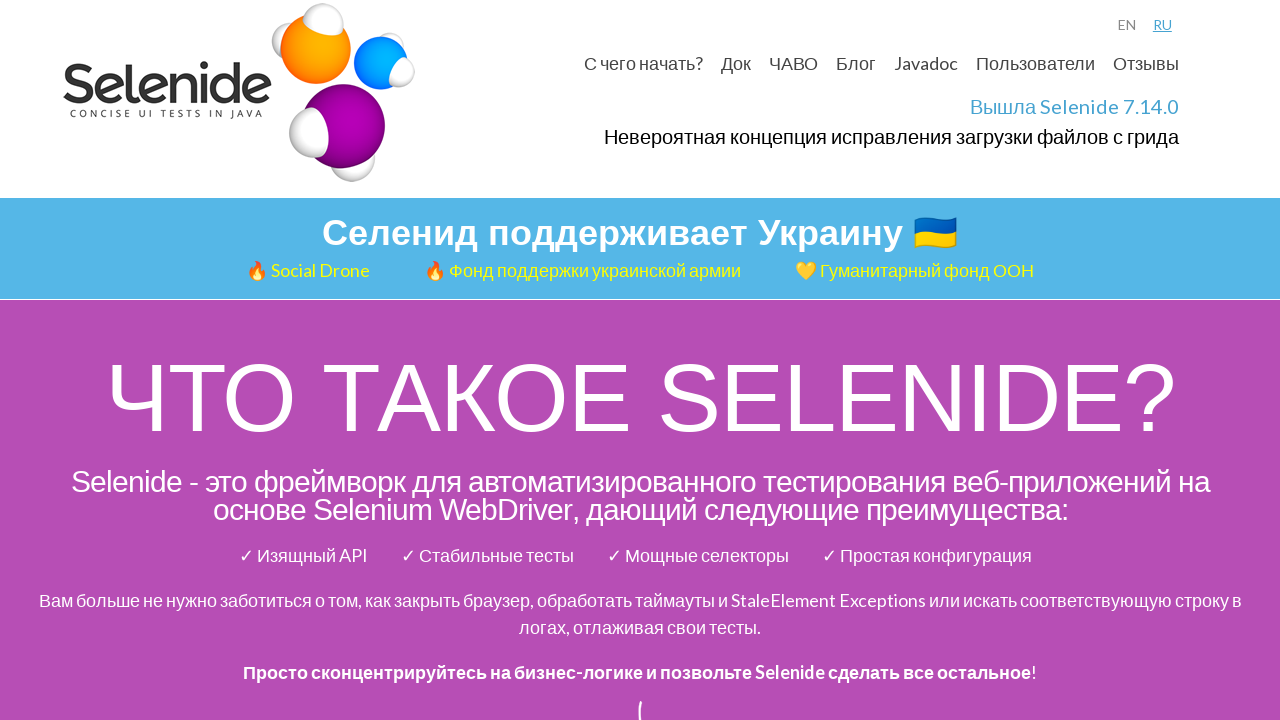

Verified menu button 'Javadoc' is visible
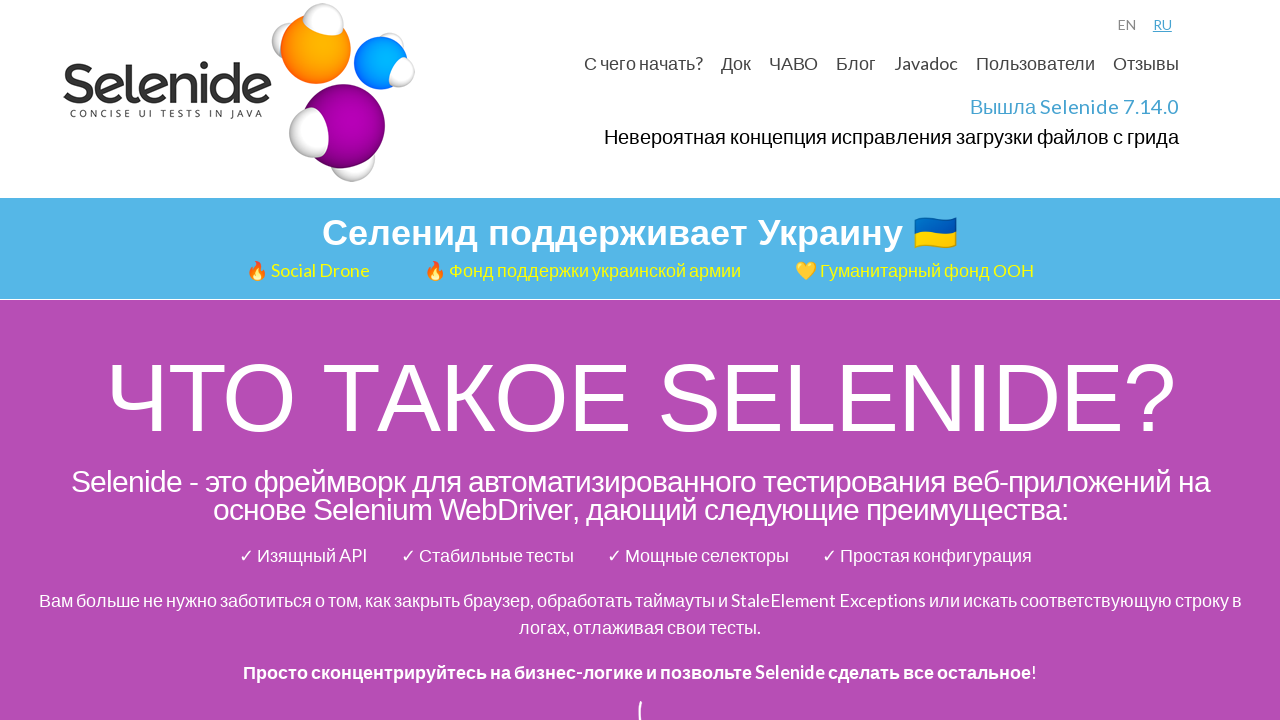

Verified menu button 'Пользователи' is visible
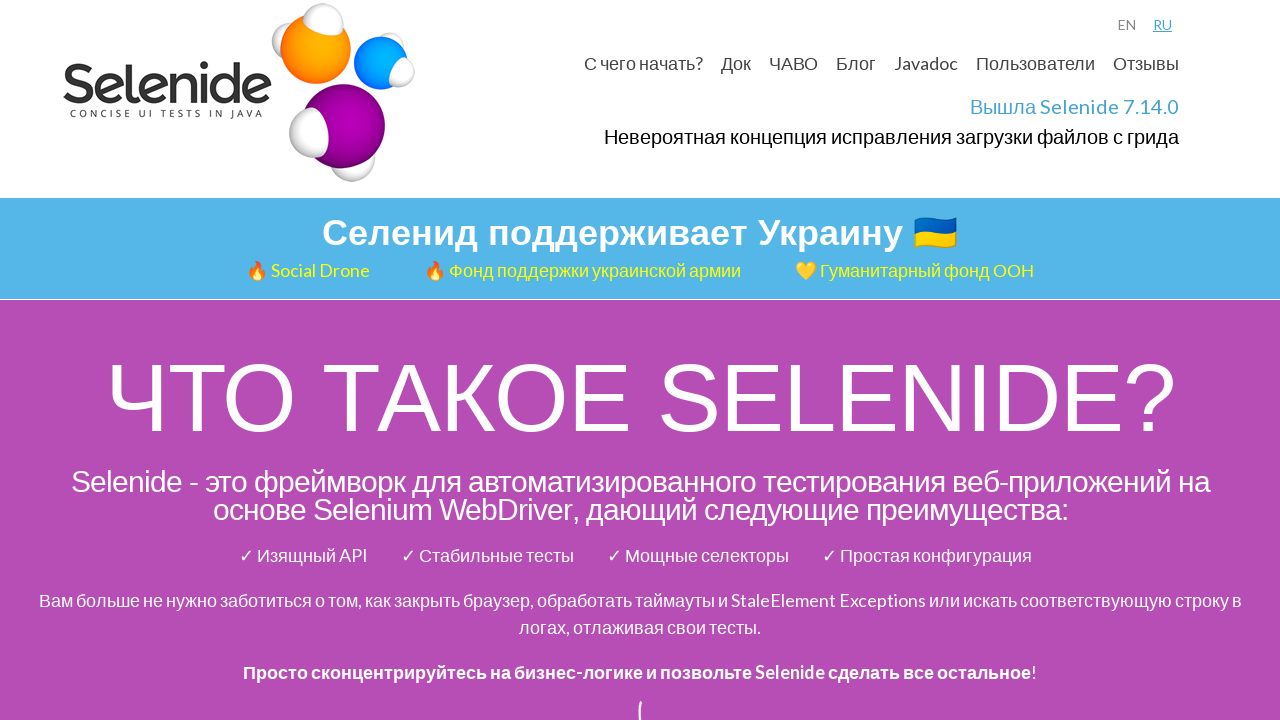

Verified menu button 'Отзывы' is visible
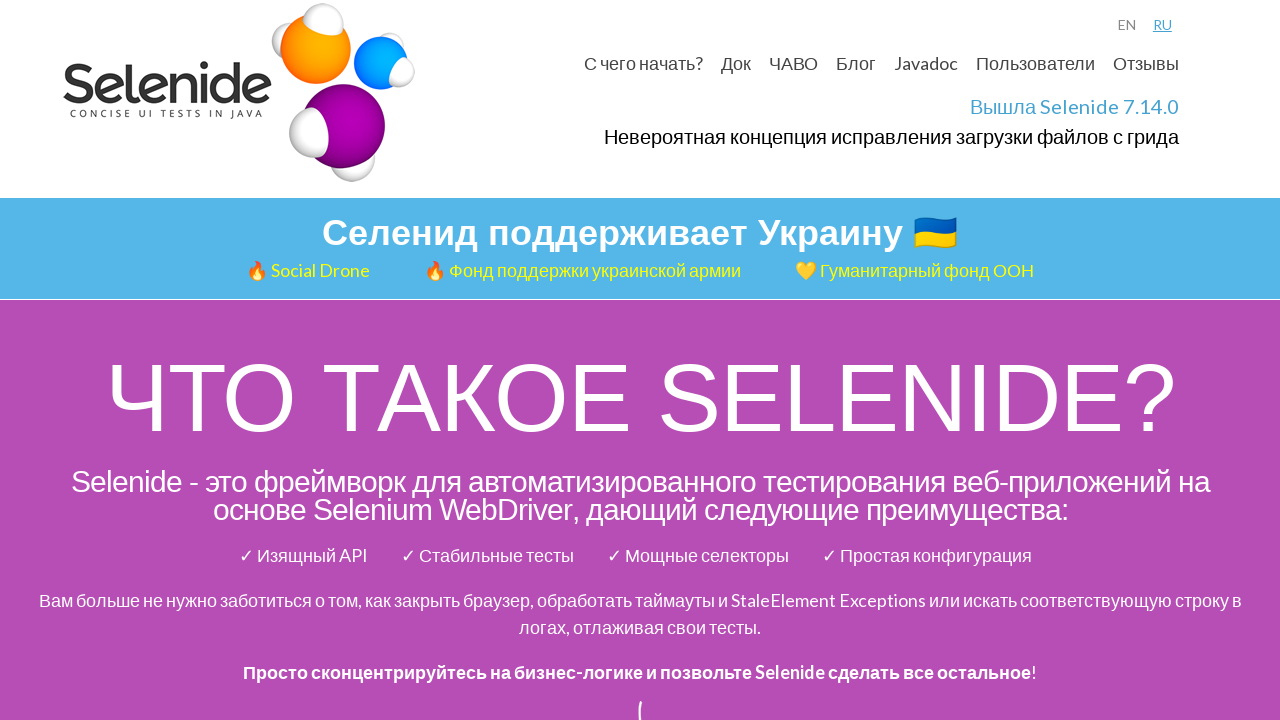

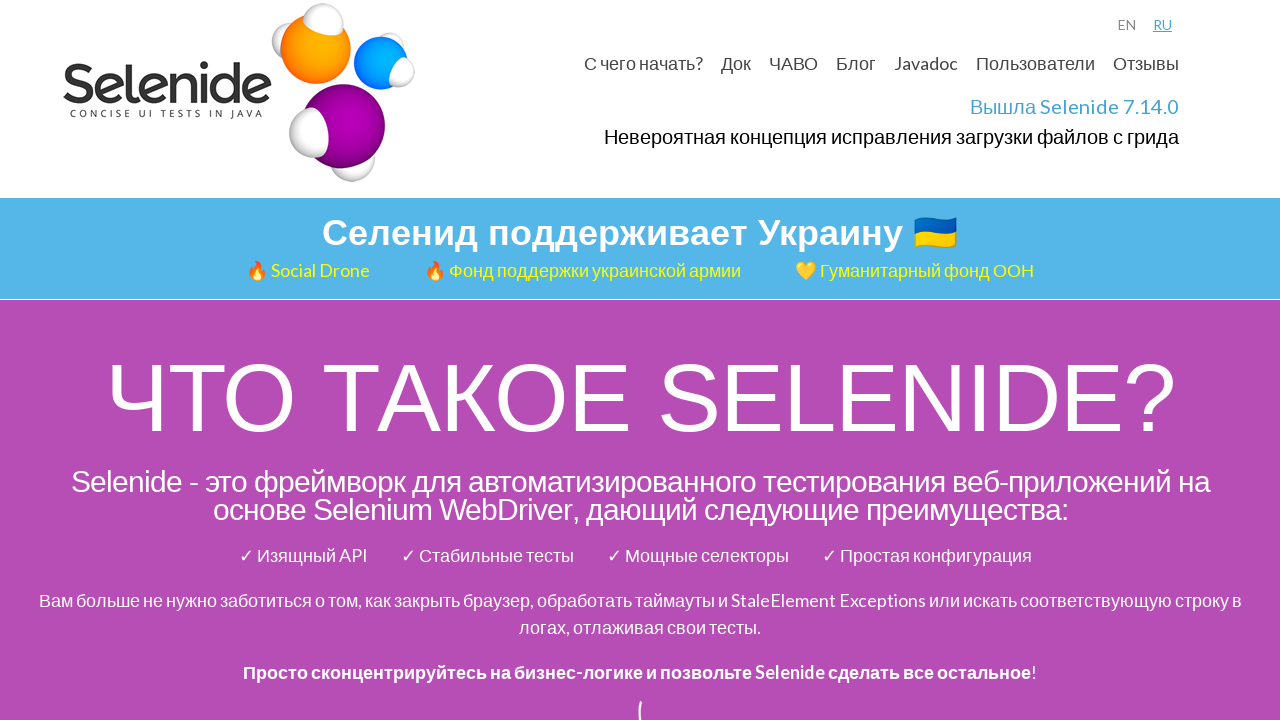